Tests JavaScript confirmation alert handling by clicking a button to trigger the alert, accepting it, and verifying the result message is displayed correctly.

Starting URL: http://the-internet.herokuapp.com/javascript_alerts

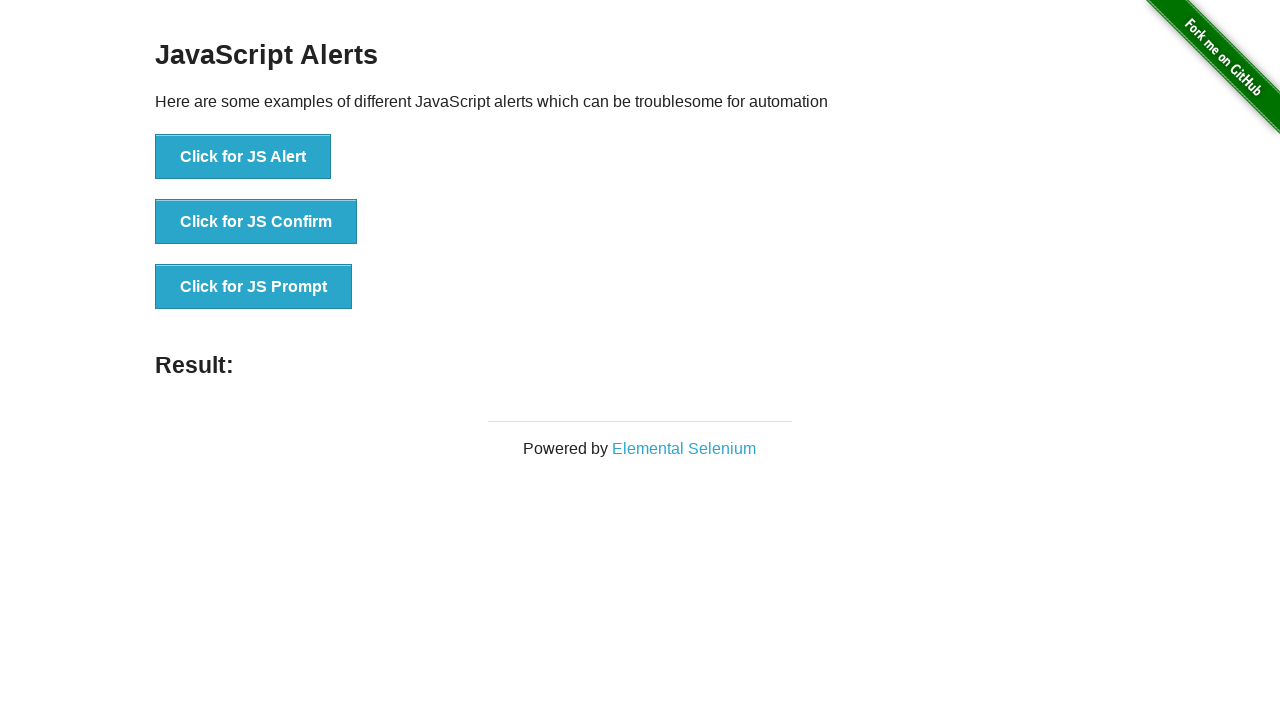

Clicked the second button to trigger JavaScript confirmation alert at (256, 222) on .example li:nth-child(2) button
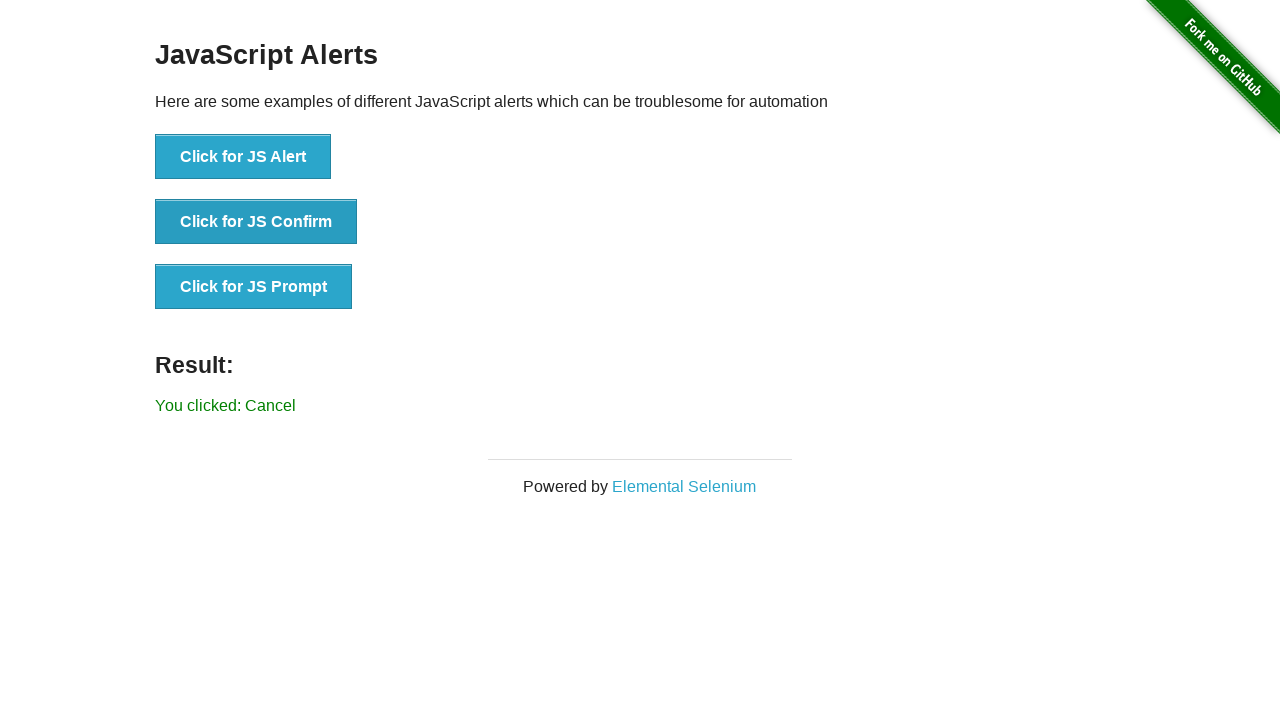

Set up dialog handler to accept JavaScript alerts
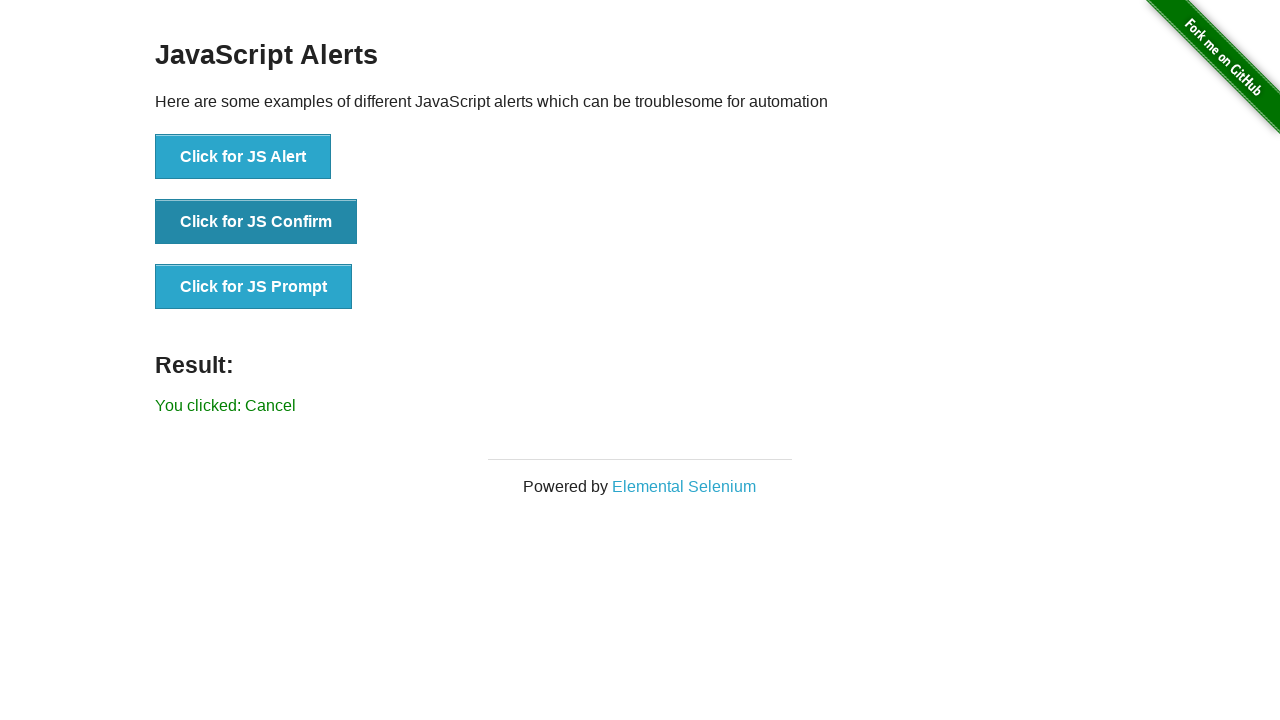

Re-clicked the second button to trigger the dialog with handler in place at (256, 222) on .example li:nth-child(2) button
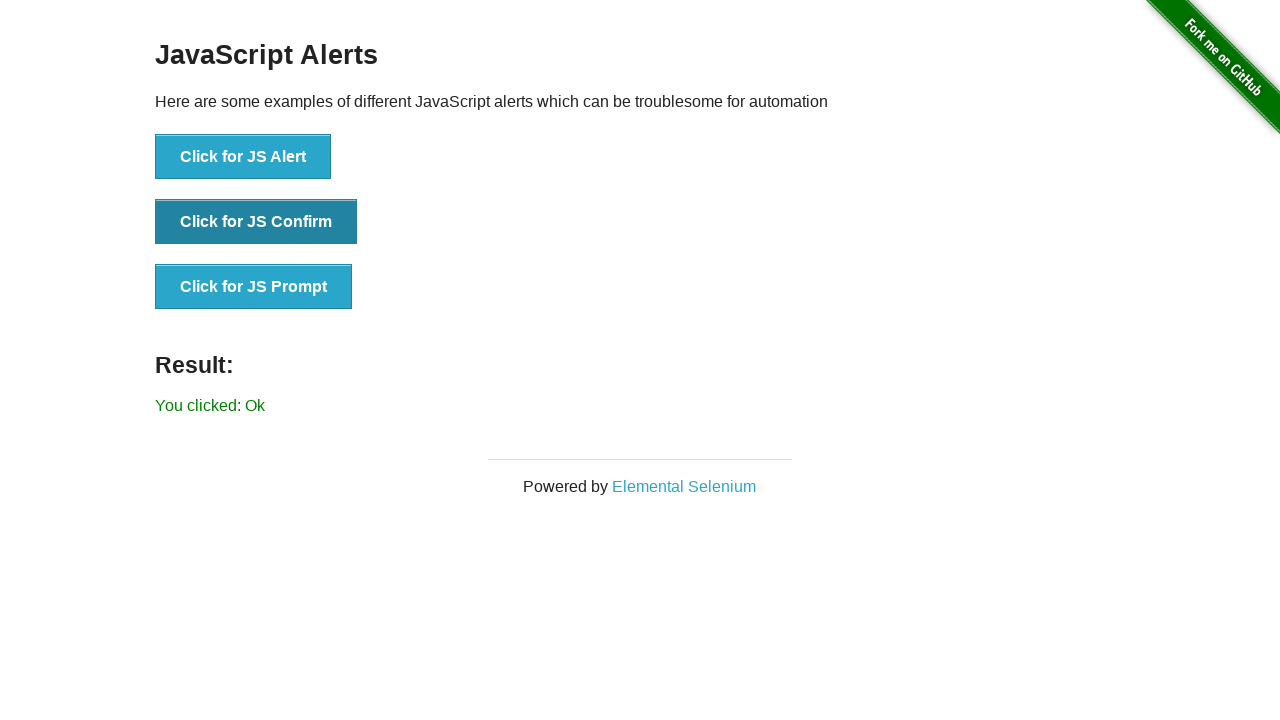

Waited for result message to appear
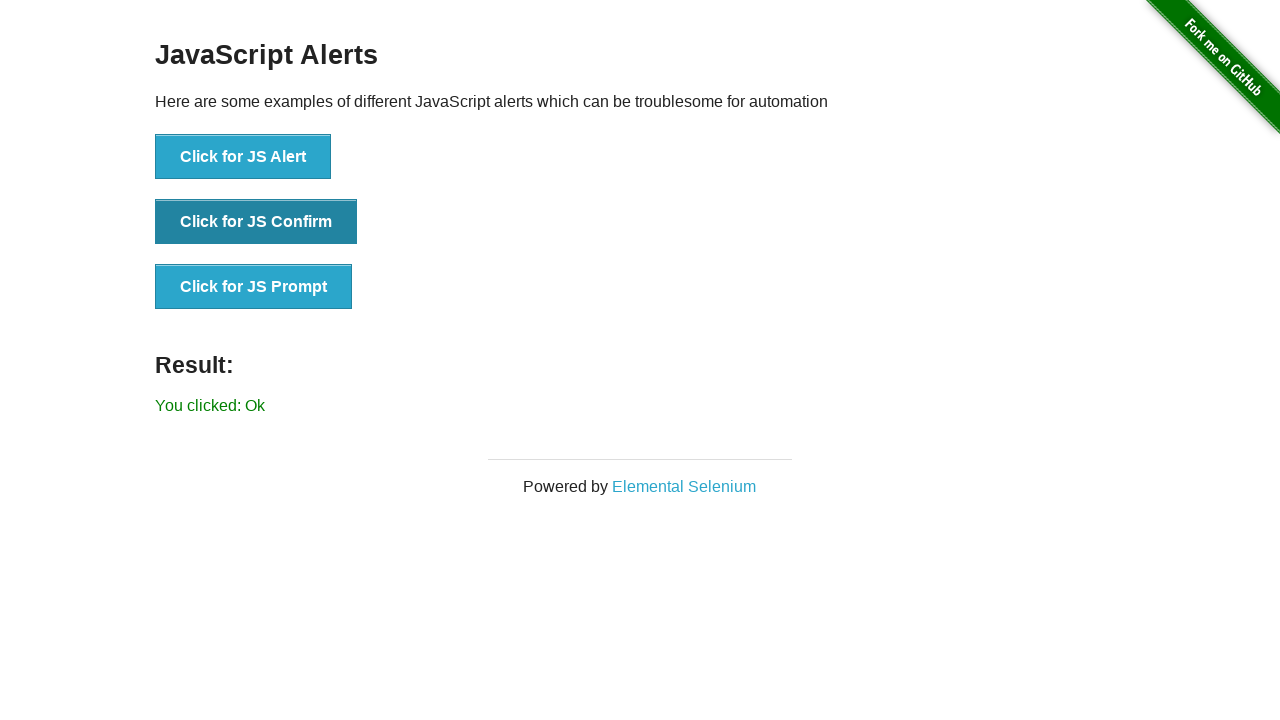

Retrieved result text content
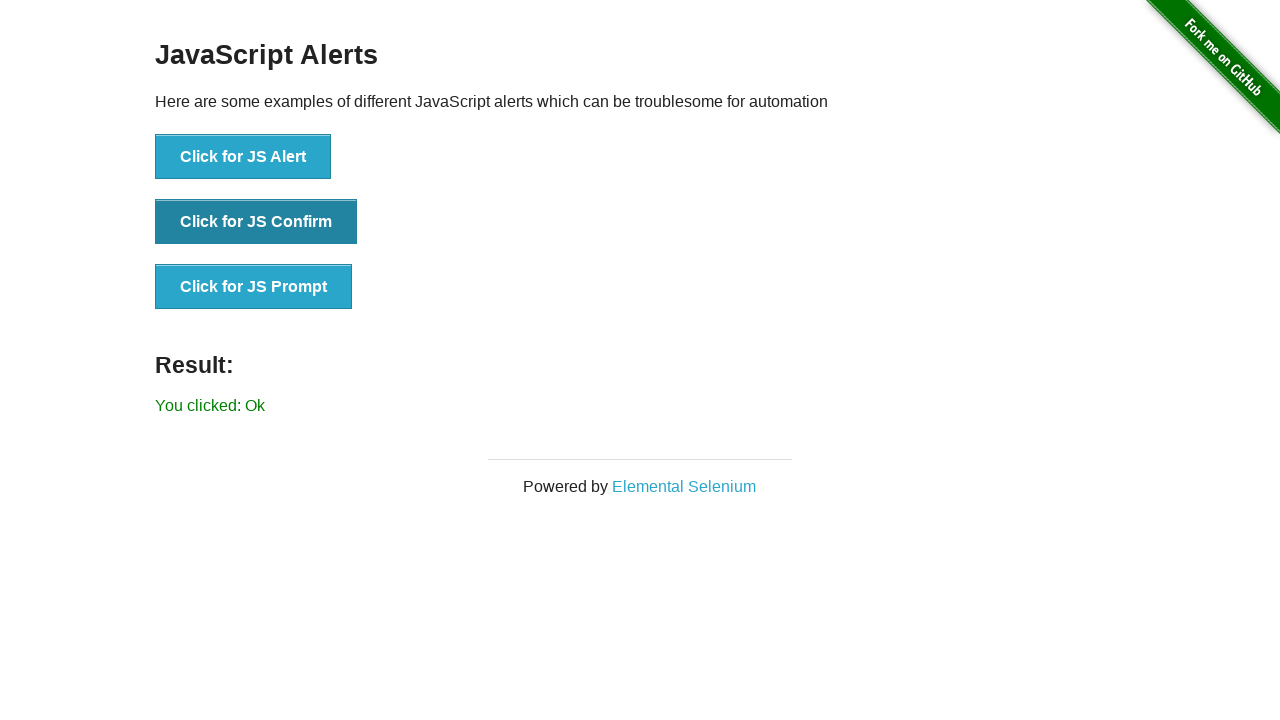

Verified result text equals 'You clicked: Ok'
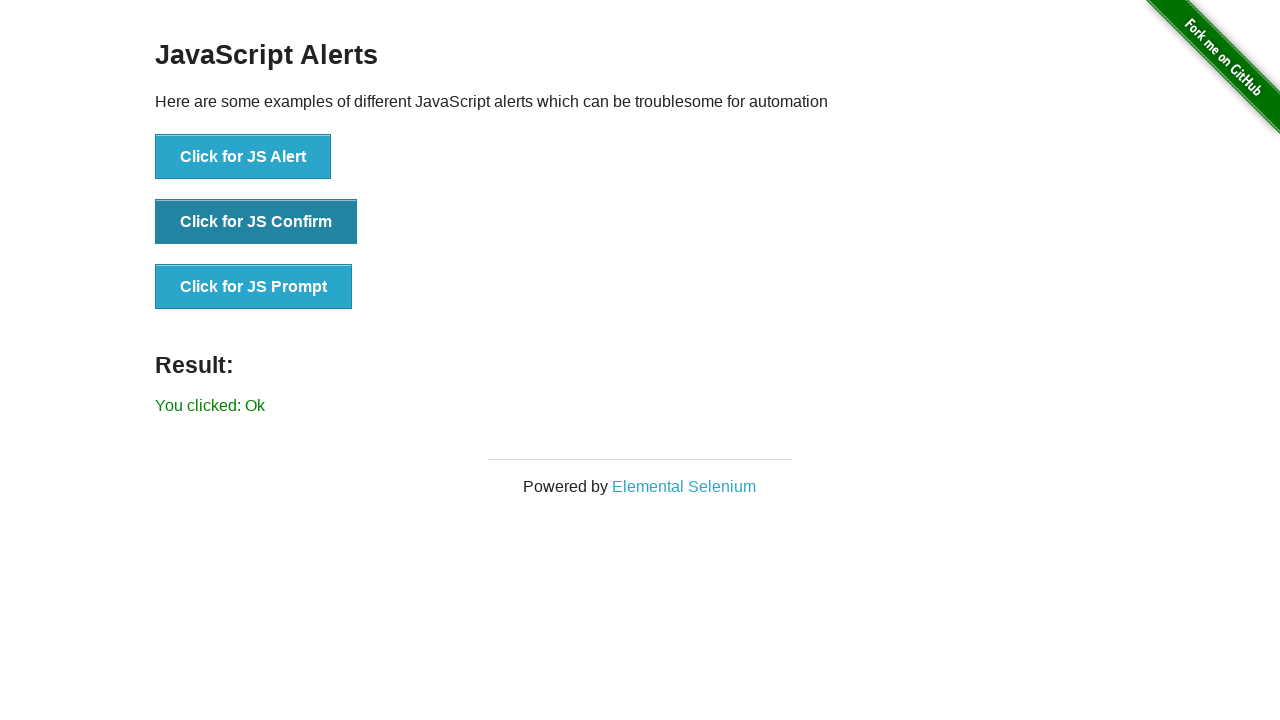

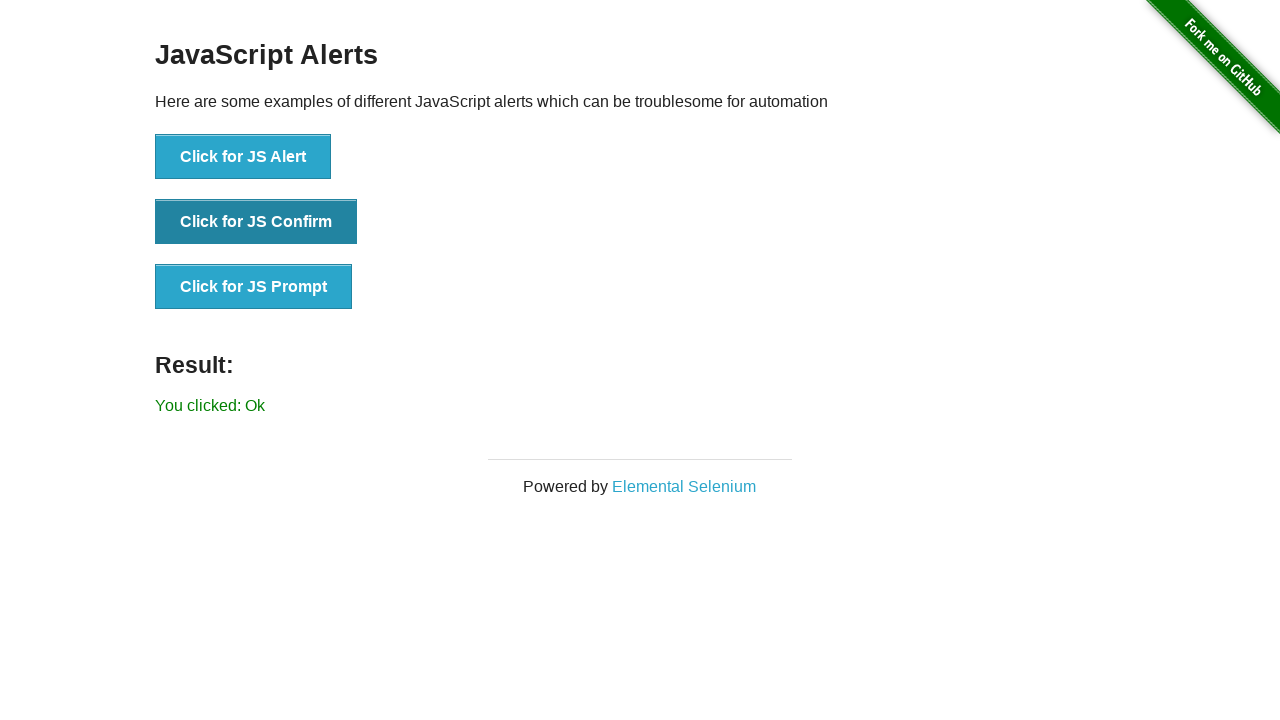